Tests a todo app by checking off items, verifying the remaining count, archiving completed todos, adding a new task, and verifying the list updates correctly.

Starting URL: http://crossbrowsertesting.github.io/todo-app.html

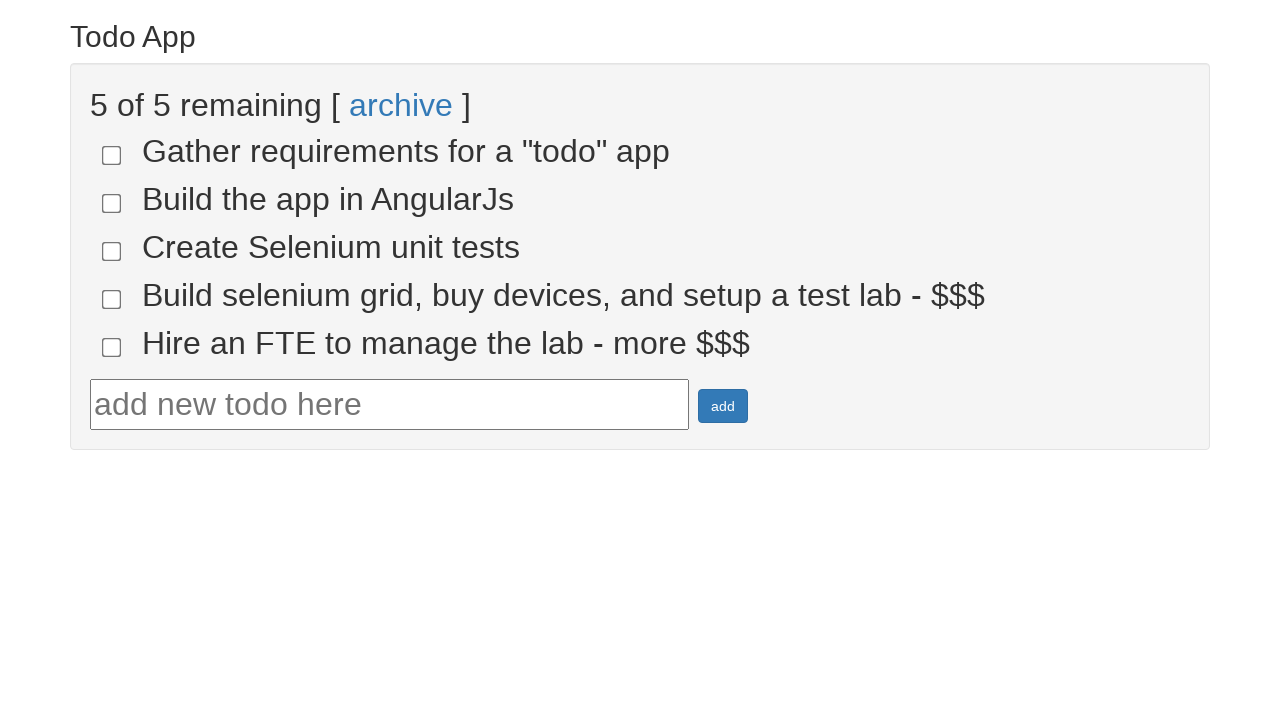

Verified initial state - 5 uncompleted todos are present
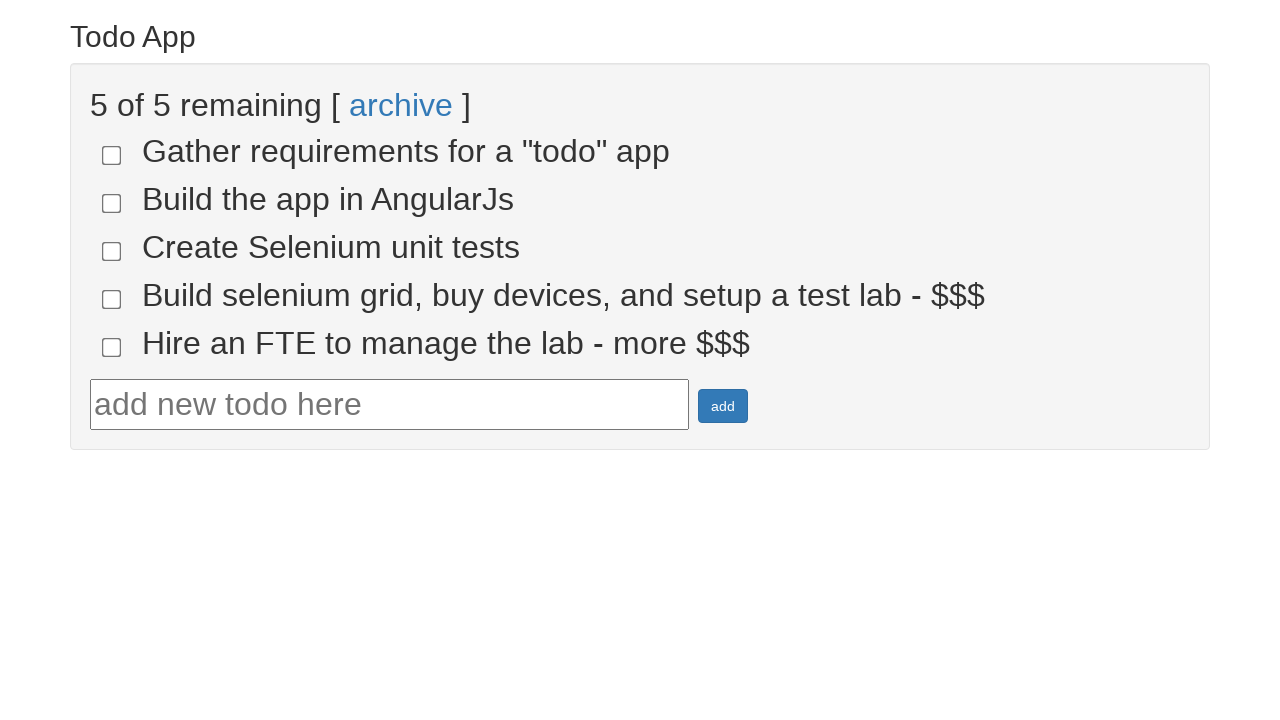

Checked off todo-4 at (112, 299) on input[name='todo-4']
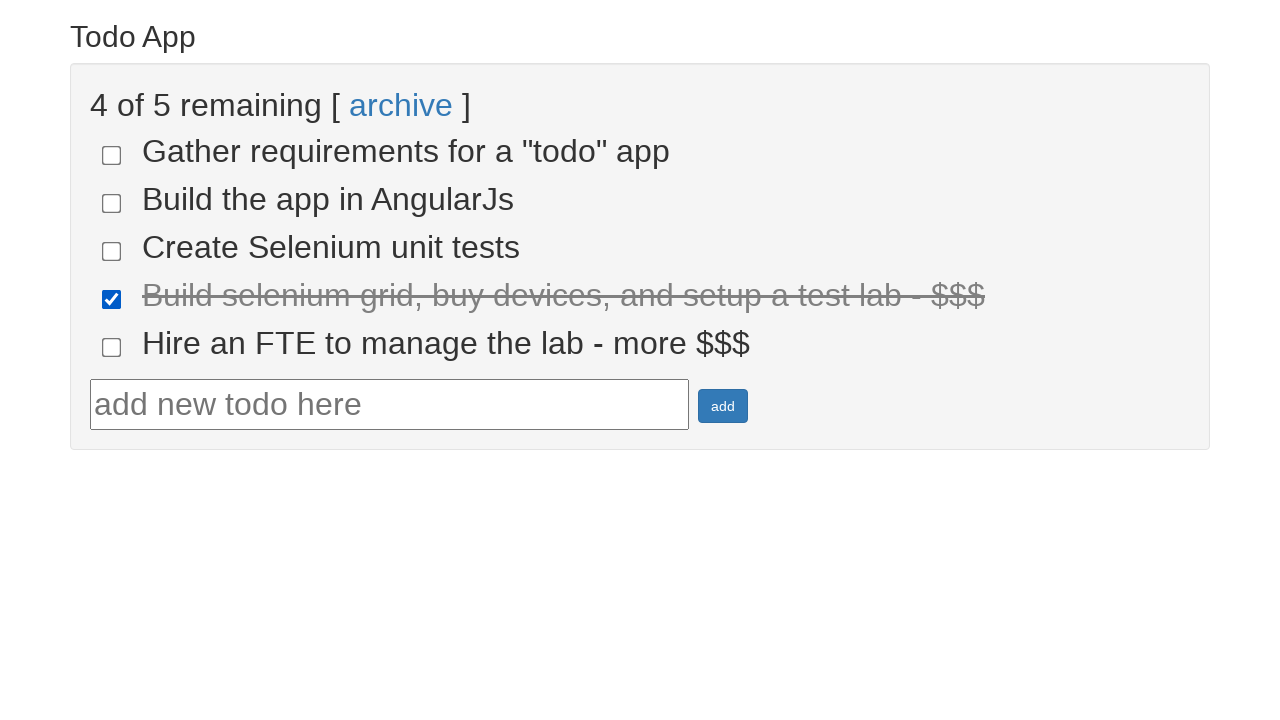

Checked off todo-5 at (112, 347) on input[name='todo-5']
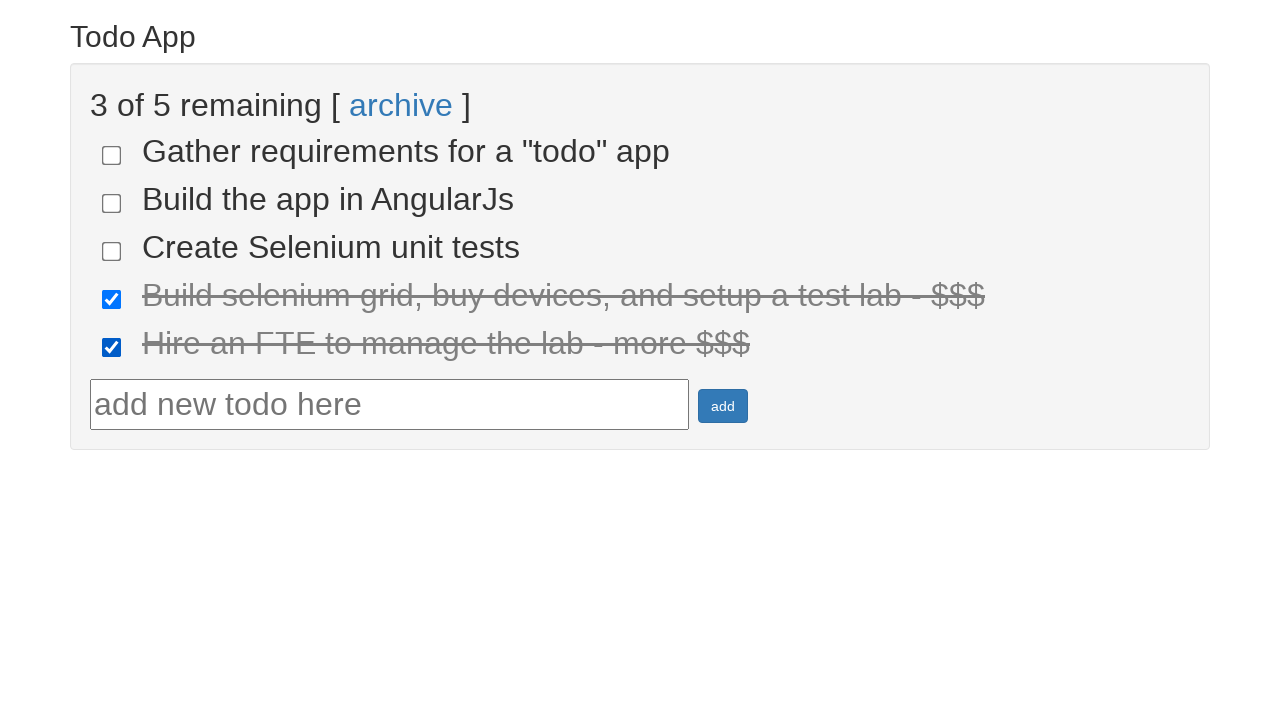

Waited for UI to update after checking items
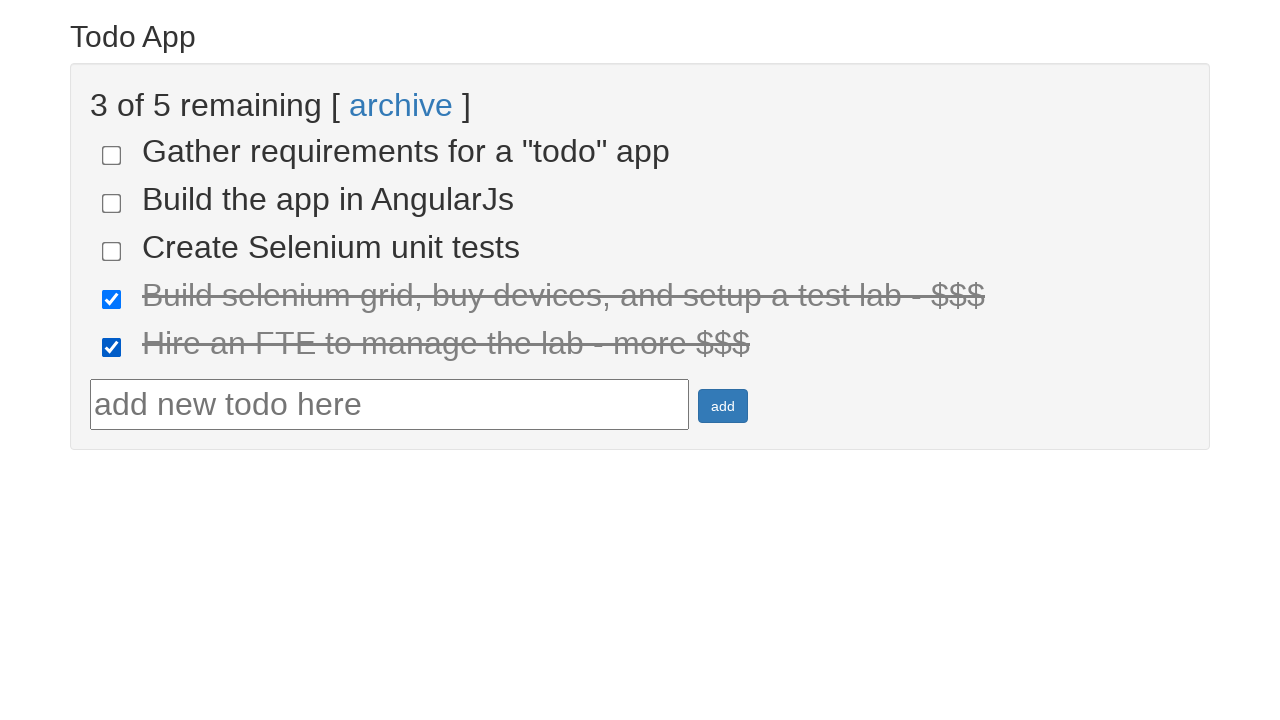

Clicked archive button to archive completed todos at (401, 105) on xpath=//*[@ng-click='todoList.archive()']
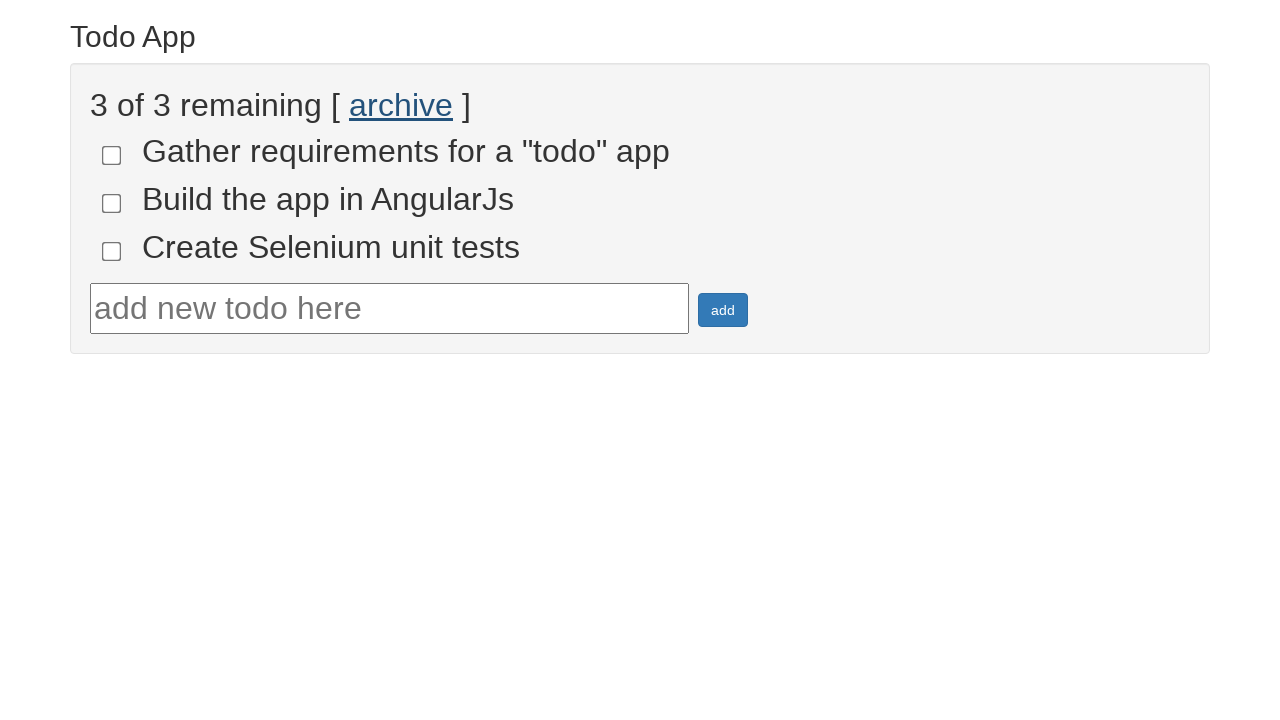

Filled new task input field with 'New Task' on #todotext
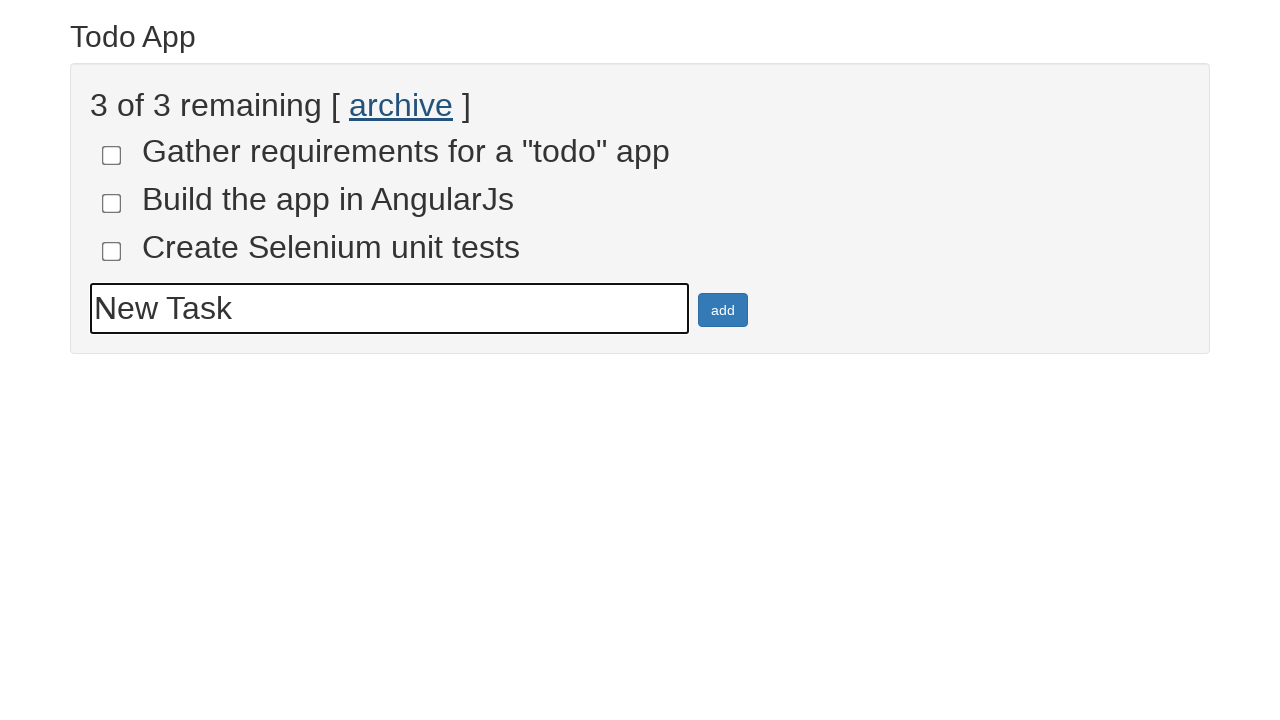

Pressed Enter to add new task on #todotext
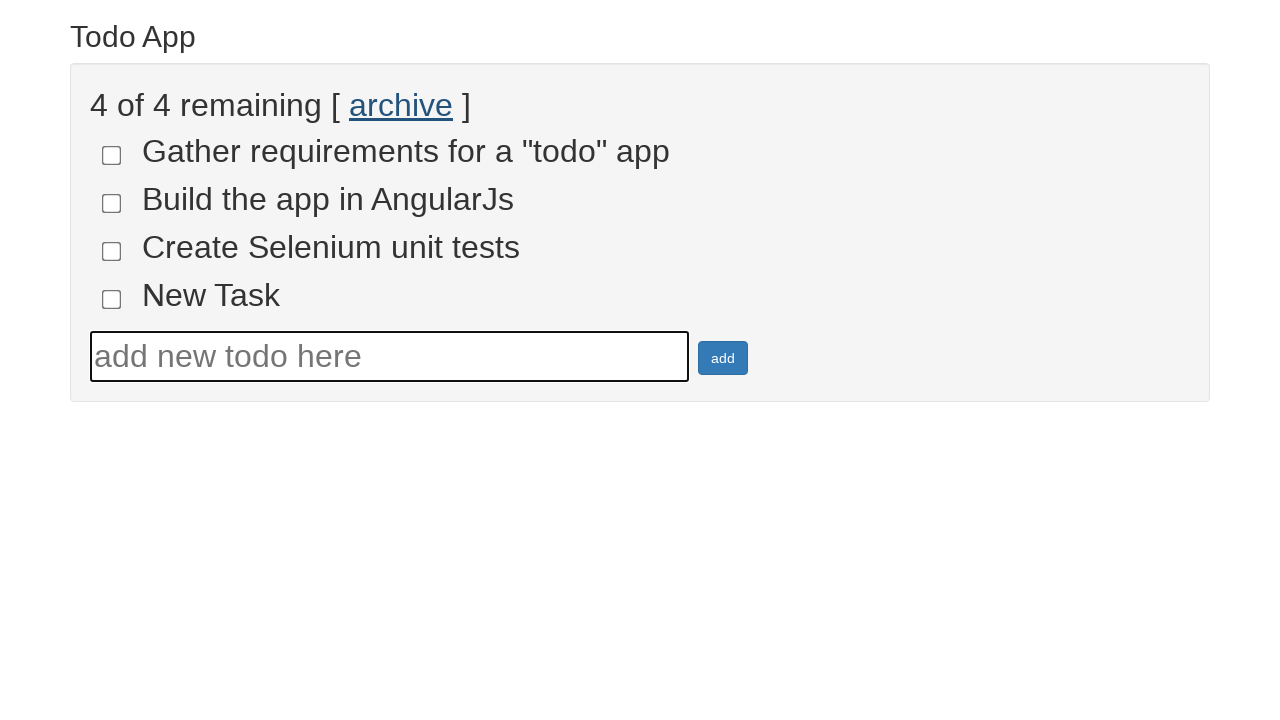

Waited for UI to update after adding new task
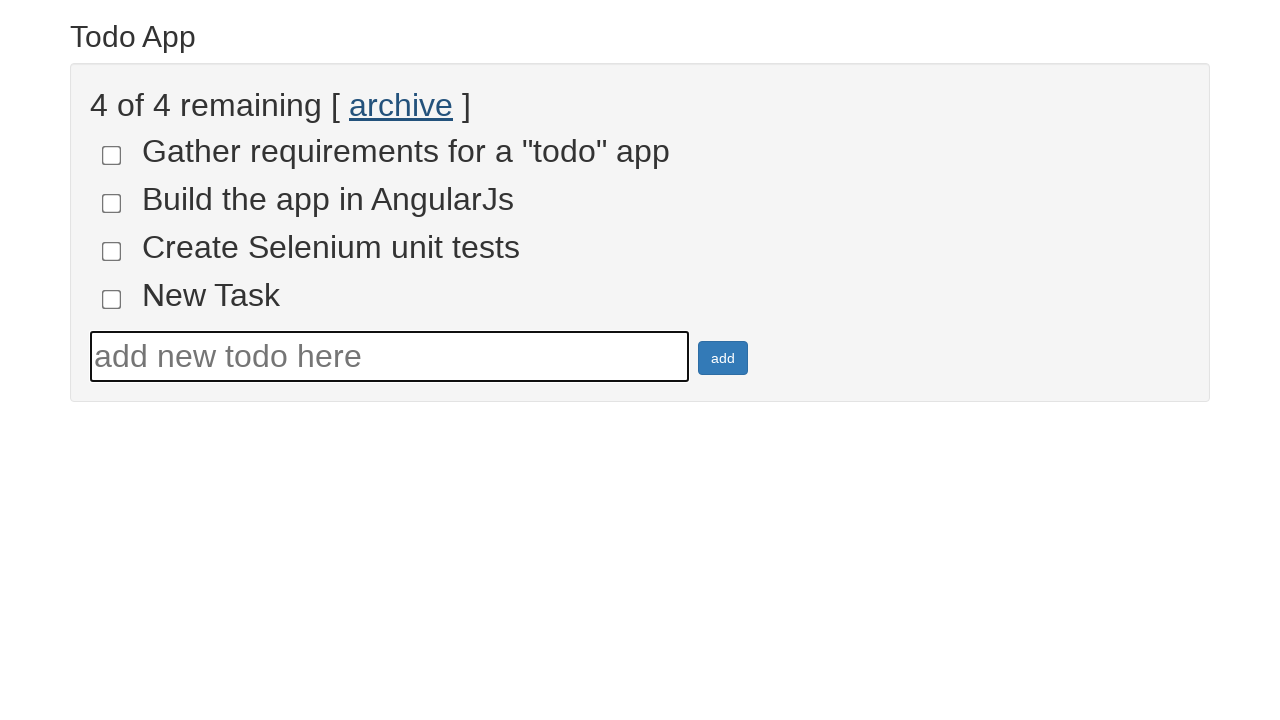

Verified that 4 uncompleted todos are now present after archiving and adding new task
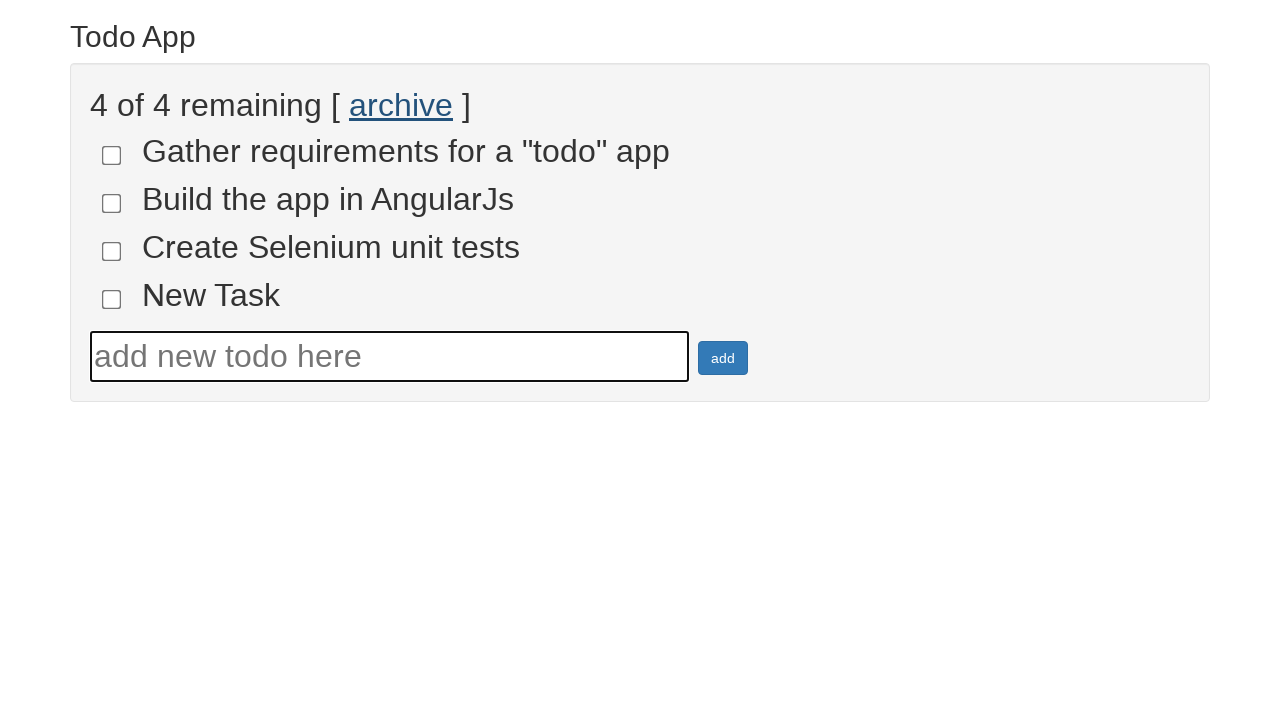

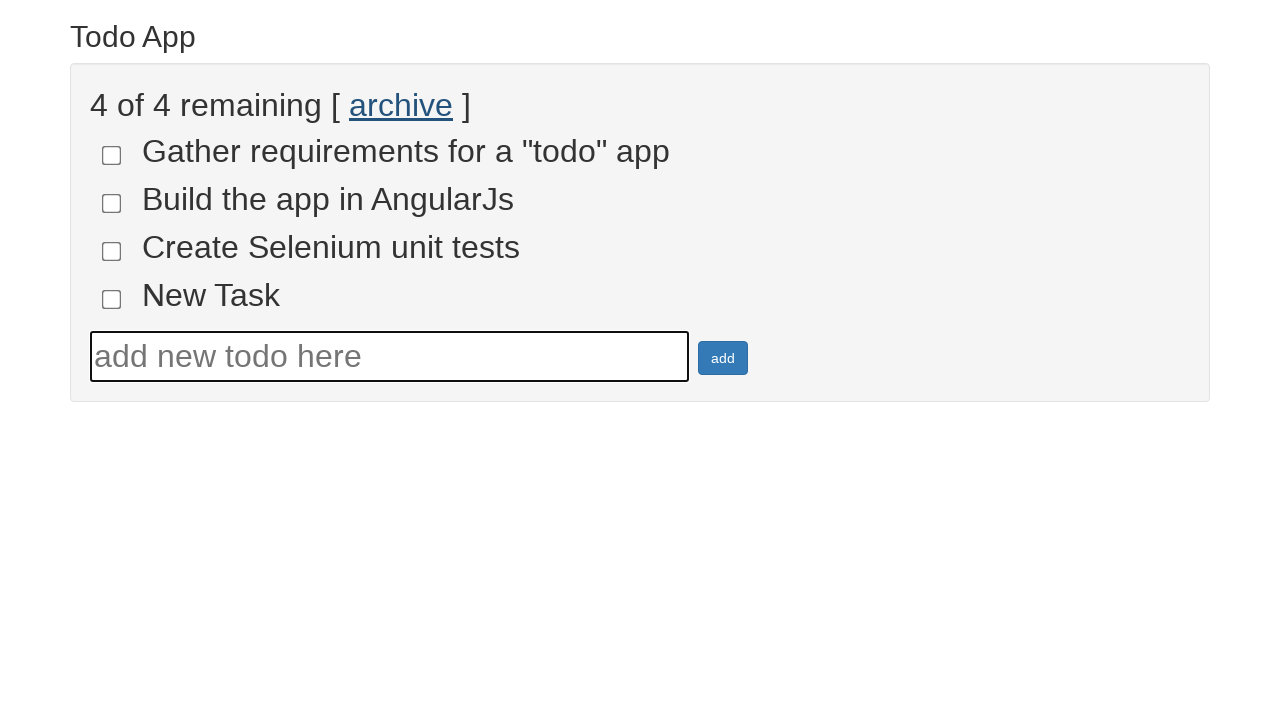